Tests horizontal scrolling functionality by scrolling the page to the right using JavaScript execution

Starting URL: https://dashboards.handmadeinteractive.com/jasonlove/

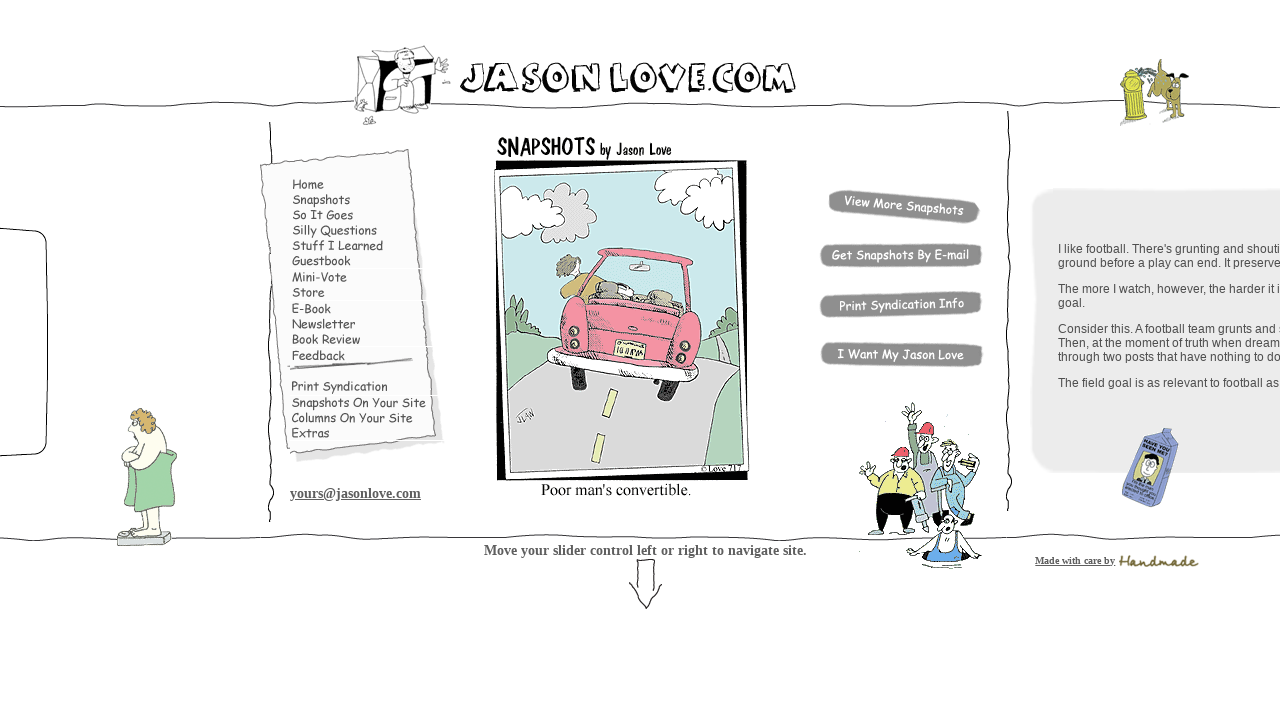

Page loaded (domcontentloaded state reached)
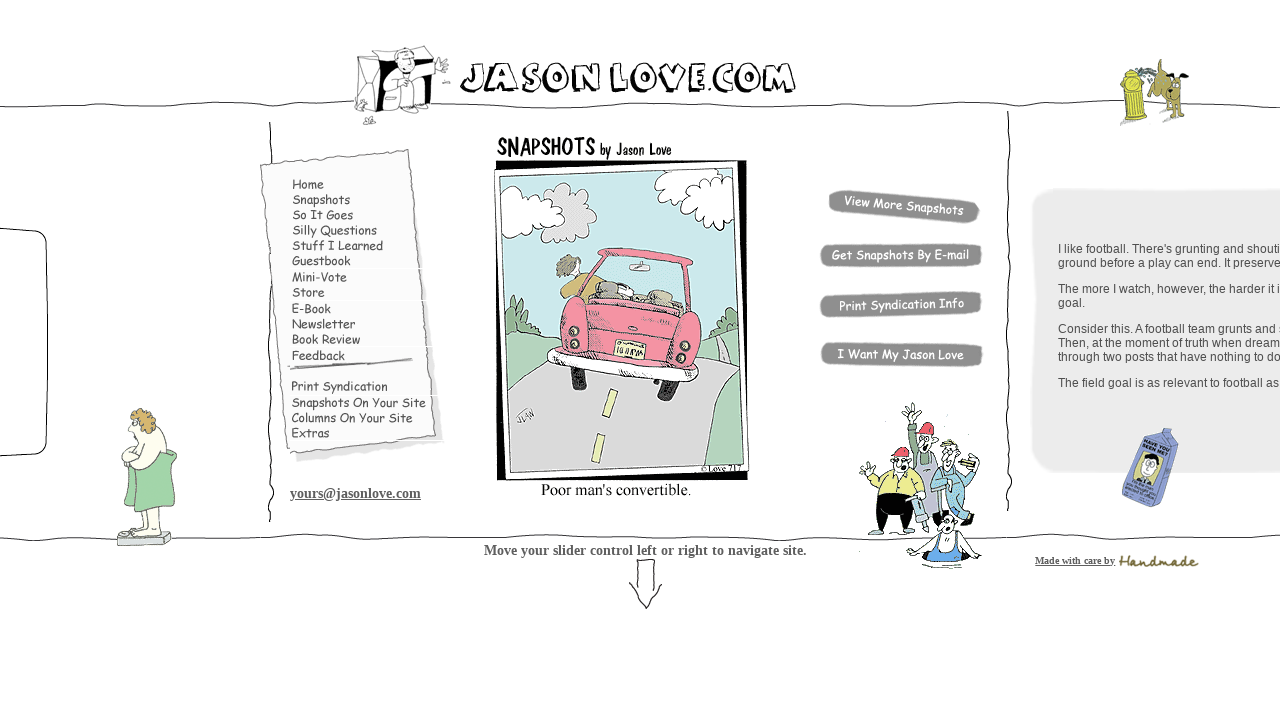

Scrolled page 5000 pixels to the right using JavaScript
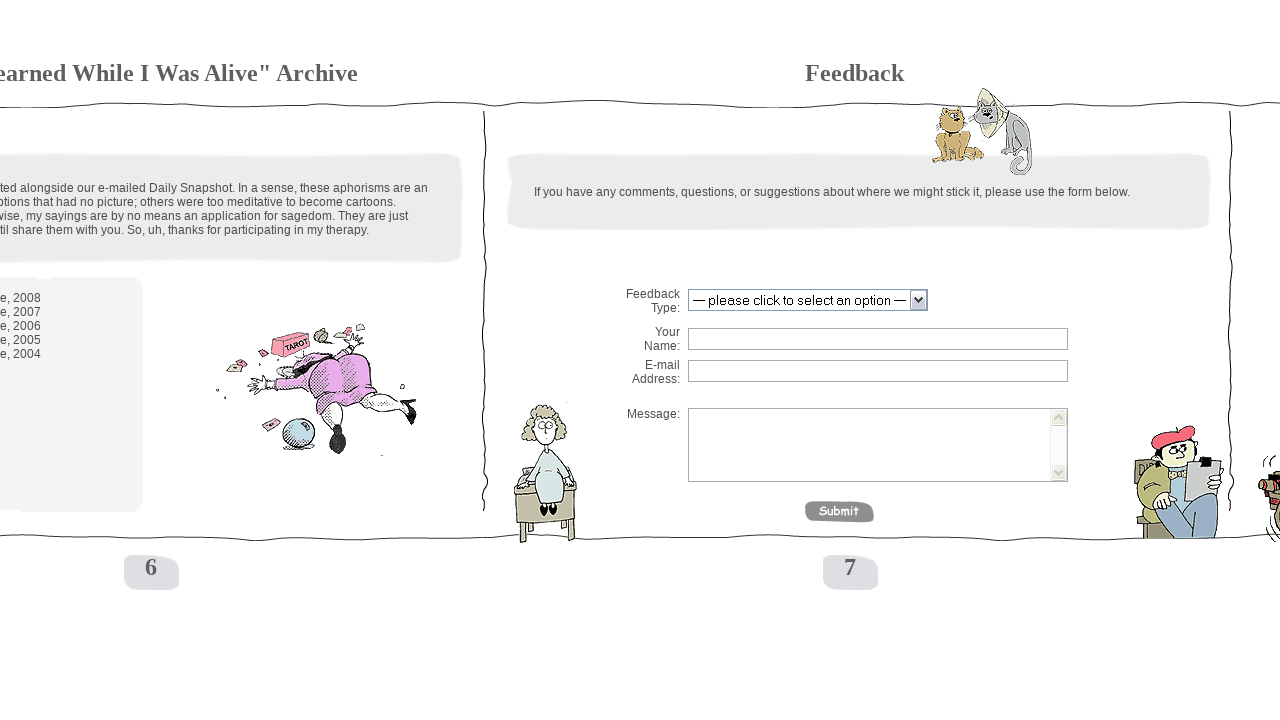

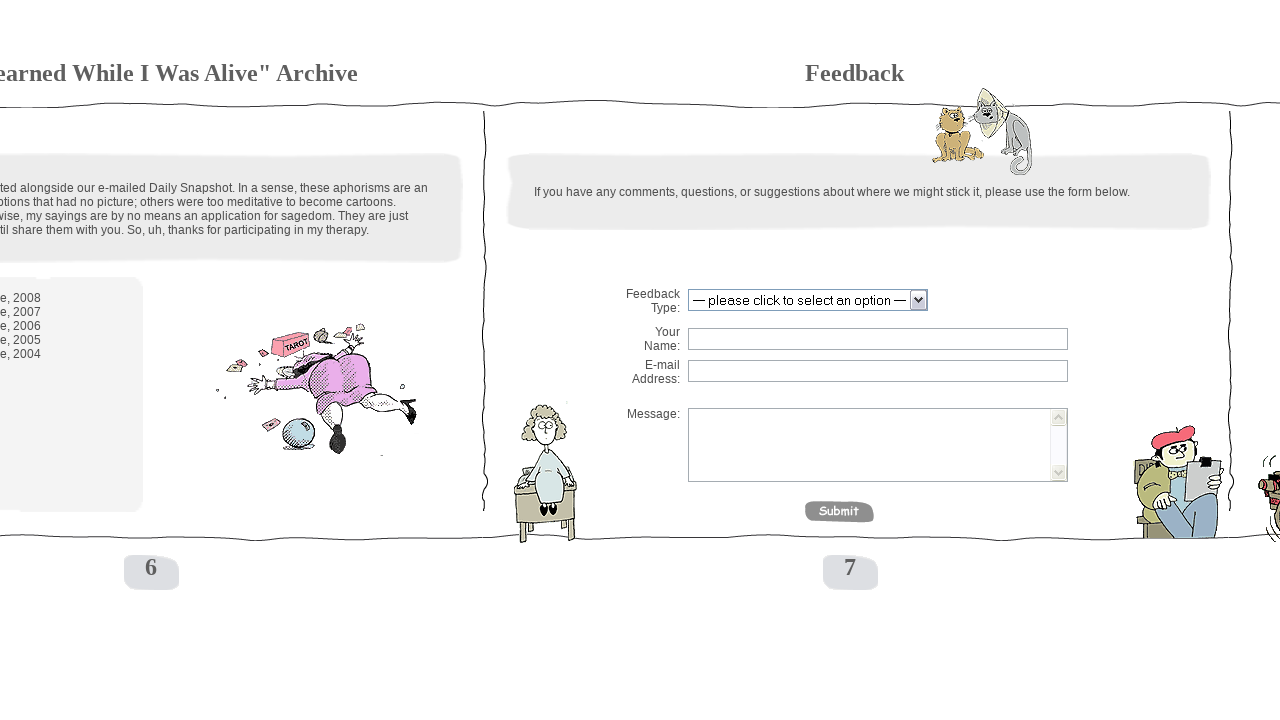